Tests different button click interactions on a demo page including regular click, double click, and right click (context click), verifying that appropriate messages are displayed after each action.

Starting URL: https://demoqa.com/buttons

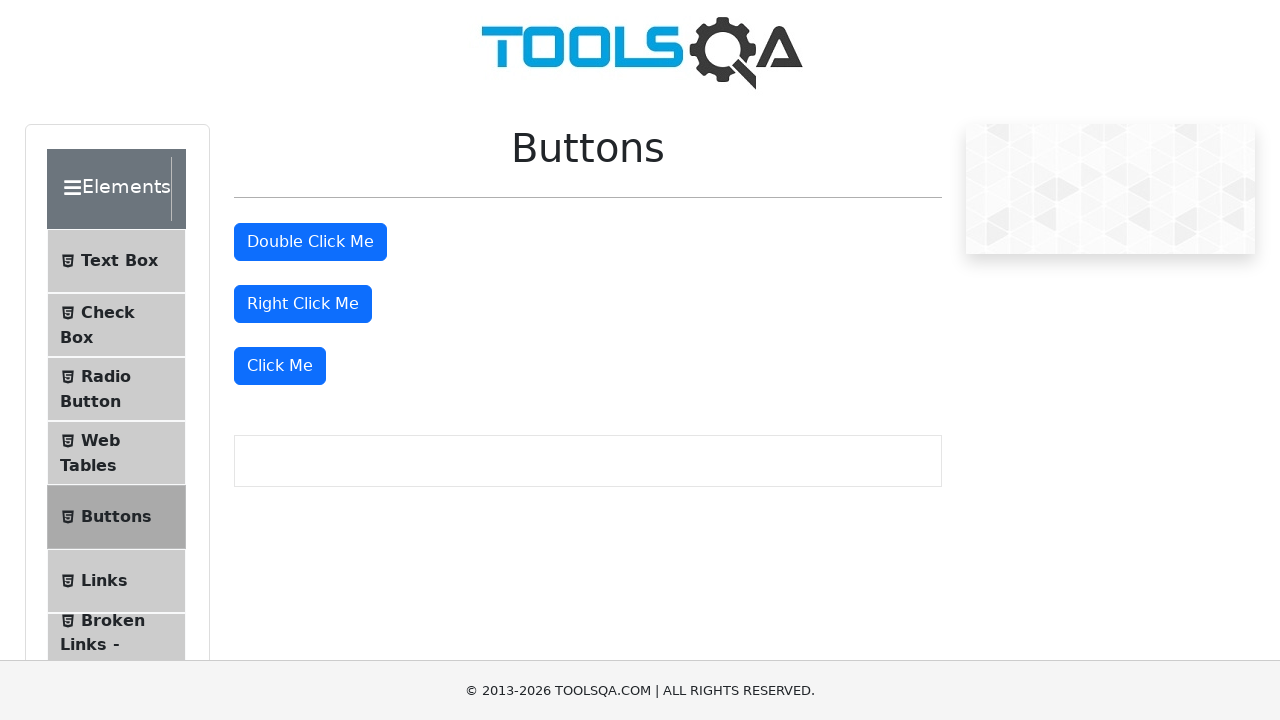

Clicked the 'Click Me' button at (280, 366) on xpath=//button[normalize-space()='Click Me']
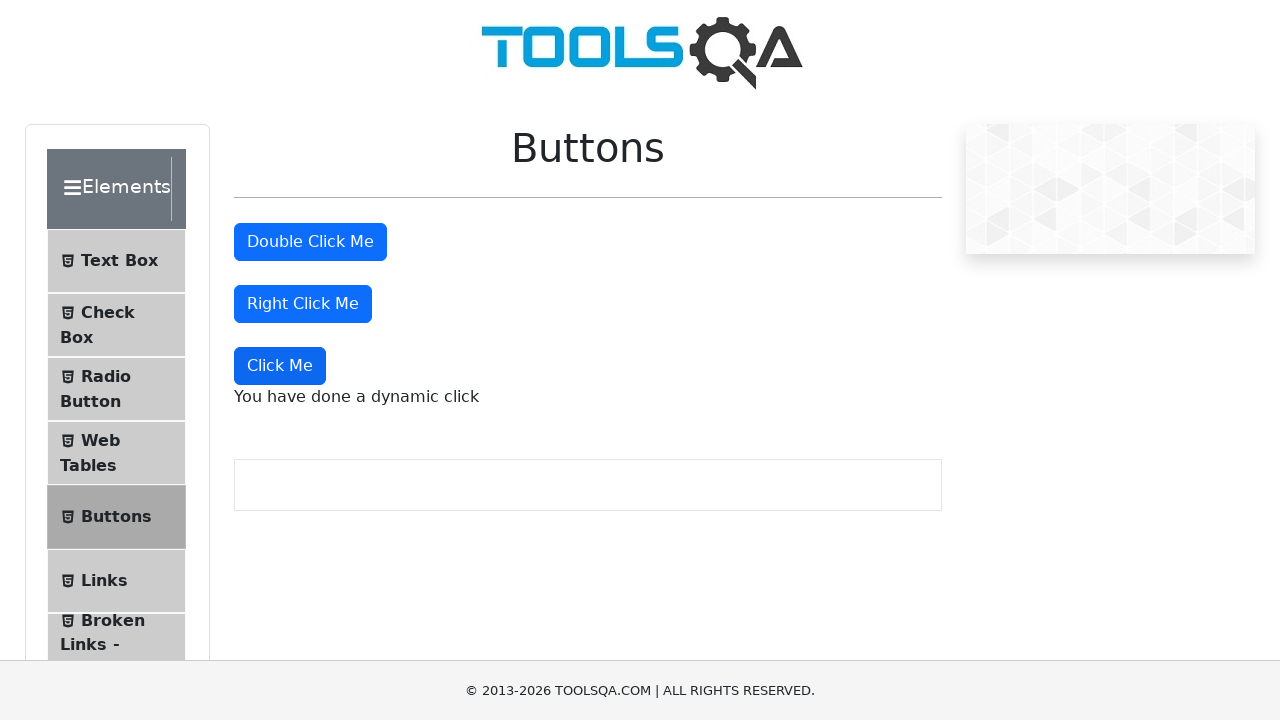

Waited for click message to appear
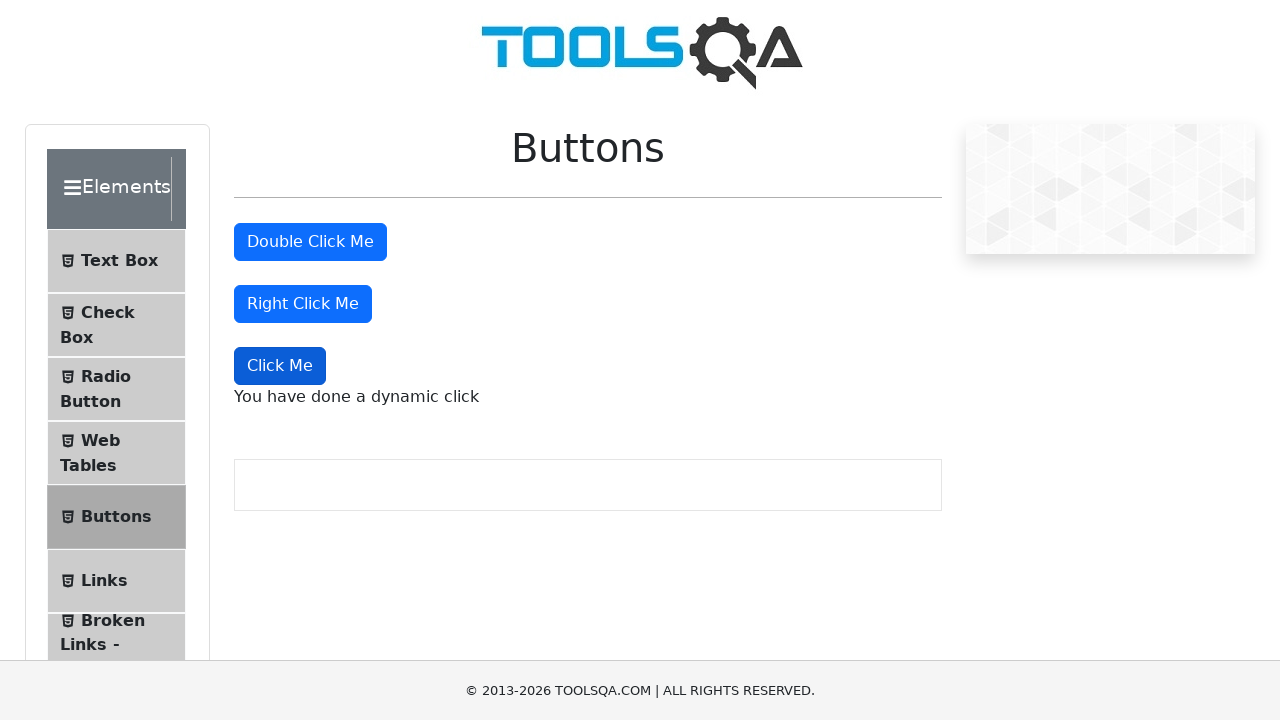

Double-clicked the 'Double Click Me' button at (310, 242) on xpath=//button[normalize-space()='Double Click Me']
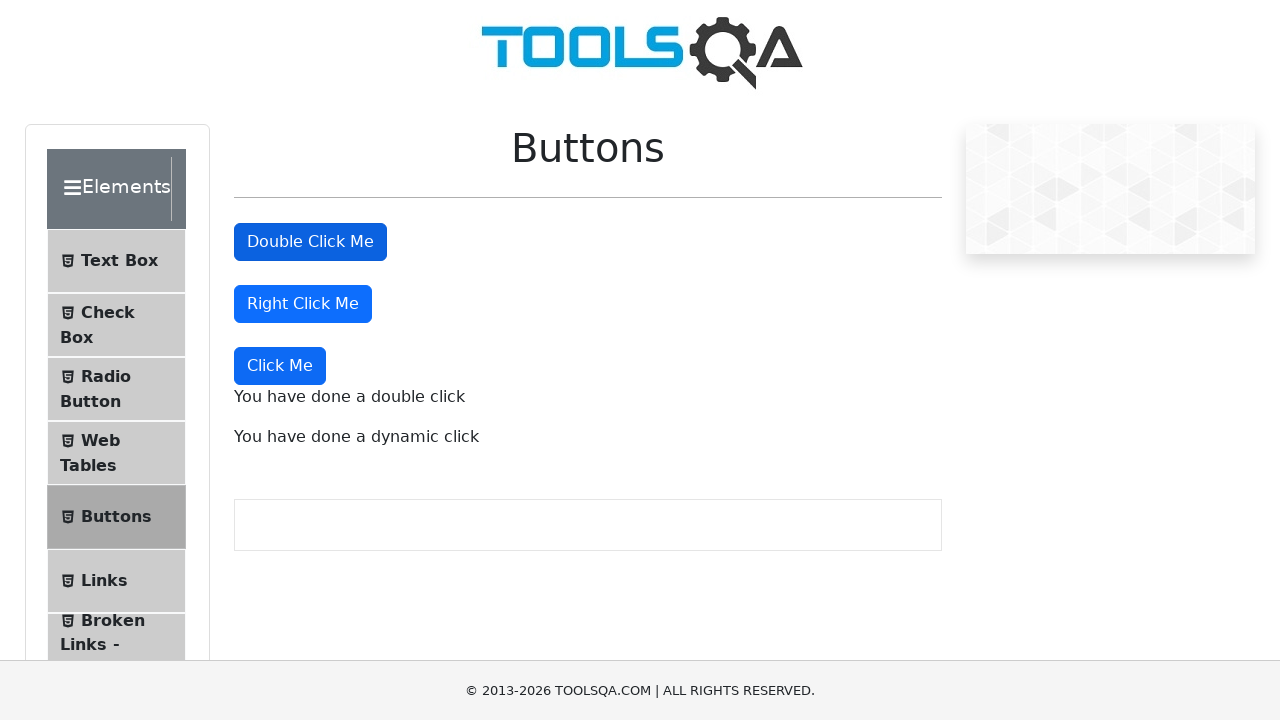

Waited for double click message to appear
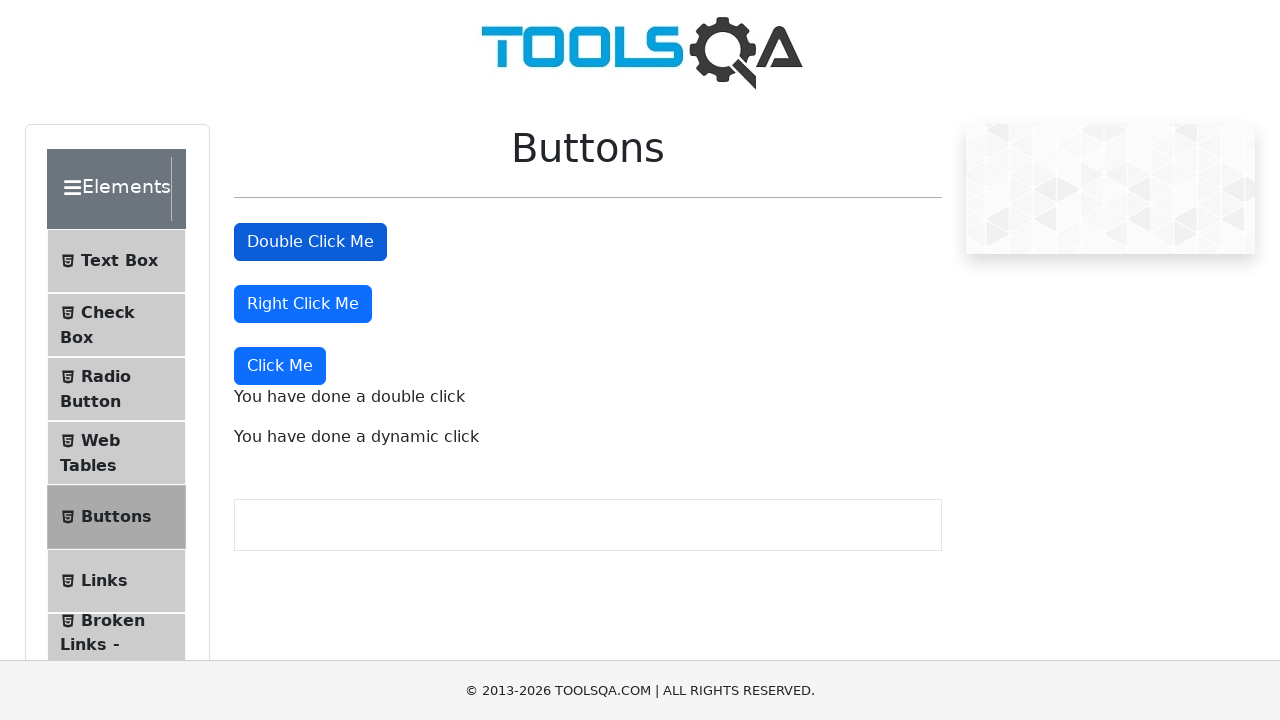

Right-clicked the 'Right Click Me' button at (303, 304) on //button[normalize-space()='Right Click Me']
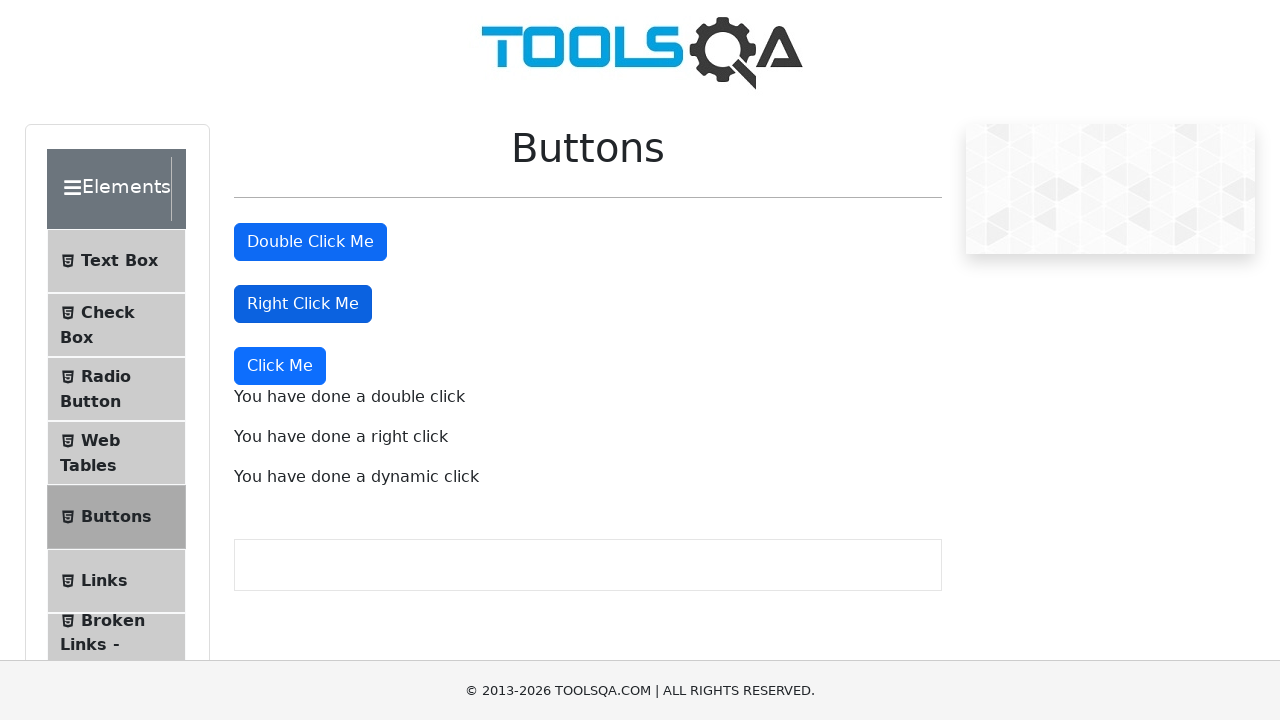

Waited for right click message to appear
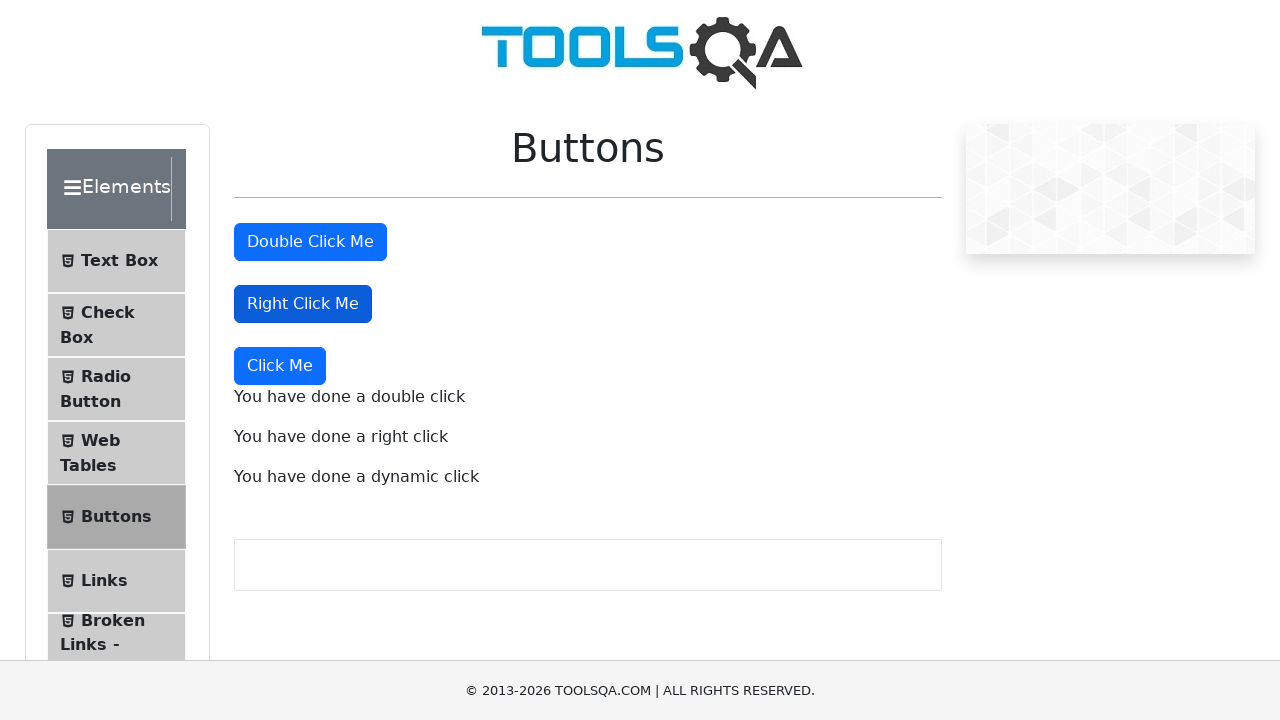

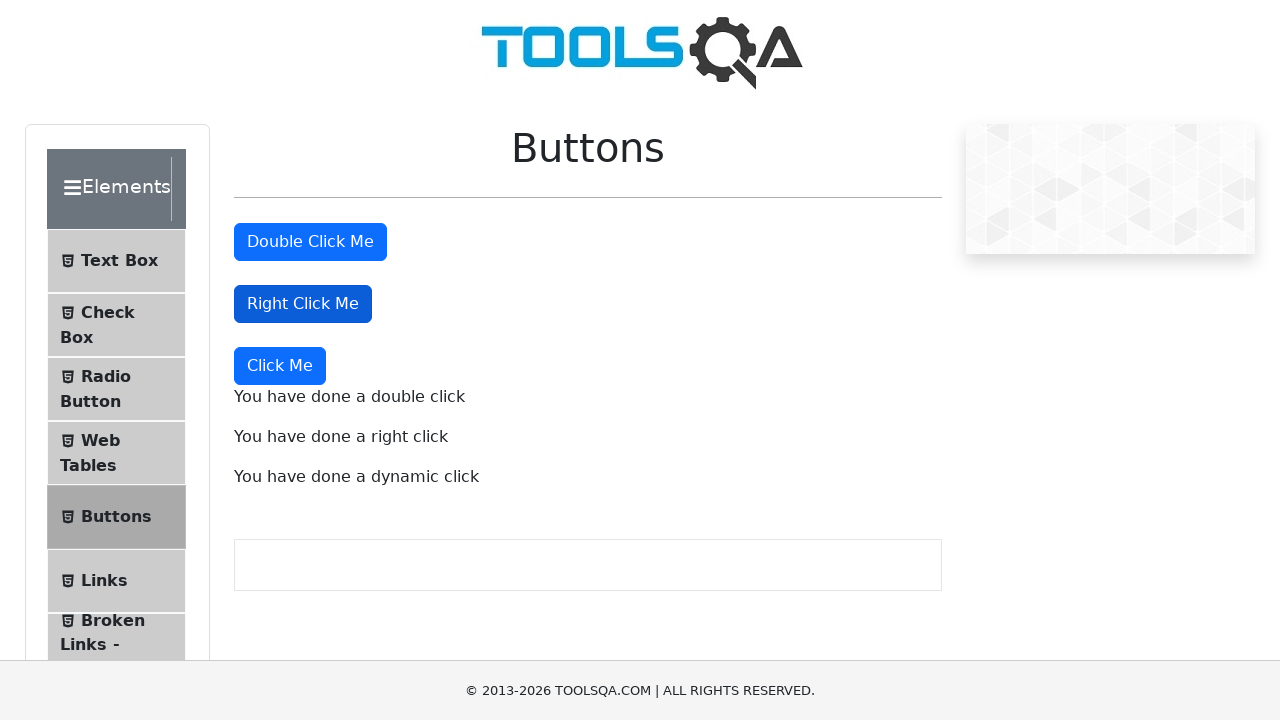